Tests form validation by submitting with empty/invalid required fields and verifying that required fields are marked with red border color to indicate validation errors.

Starting URL: https://demoqa.com/automation-practice-form

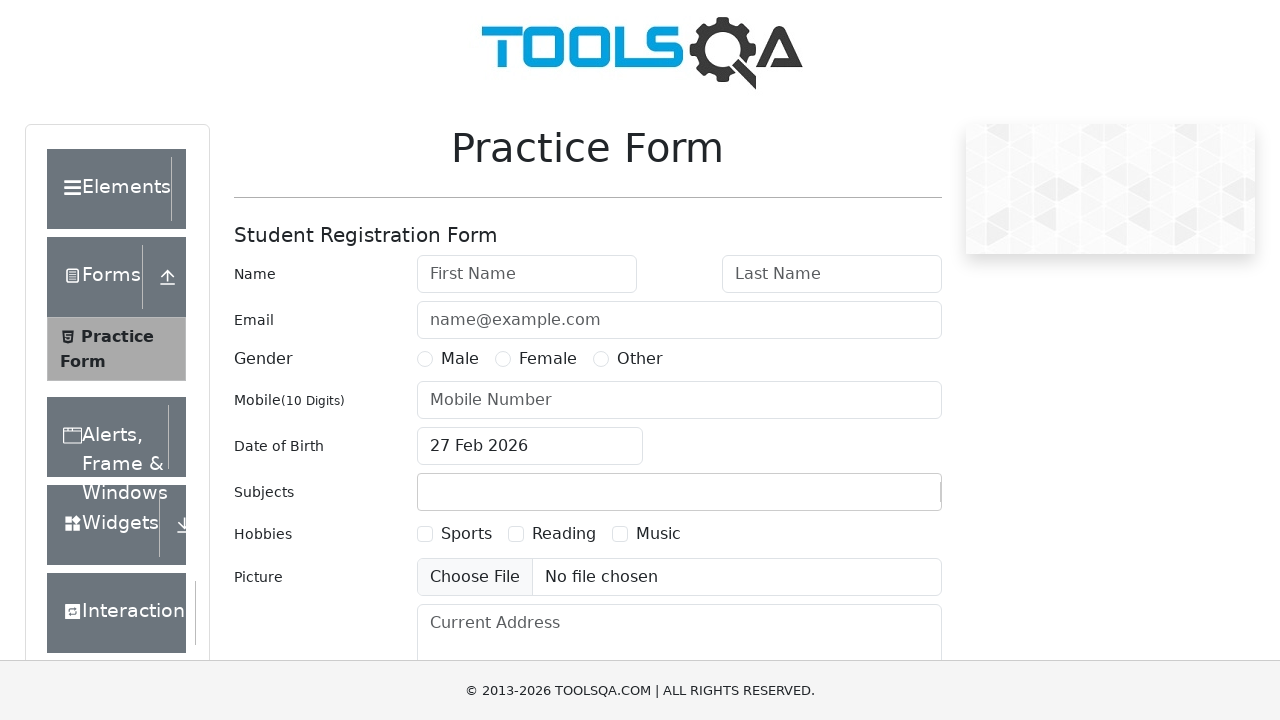

First name field left empty for validation testing
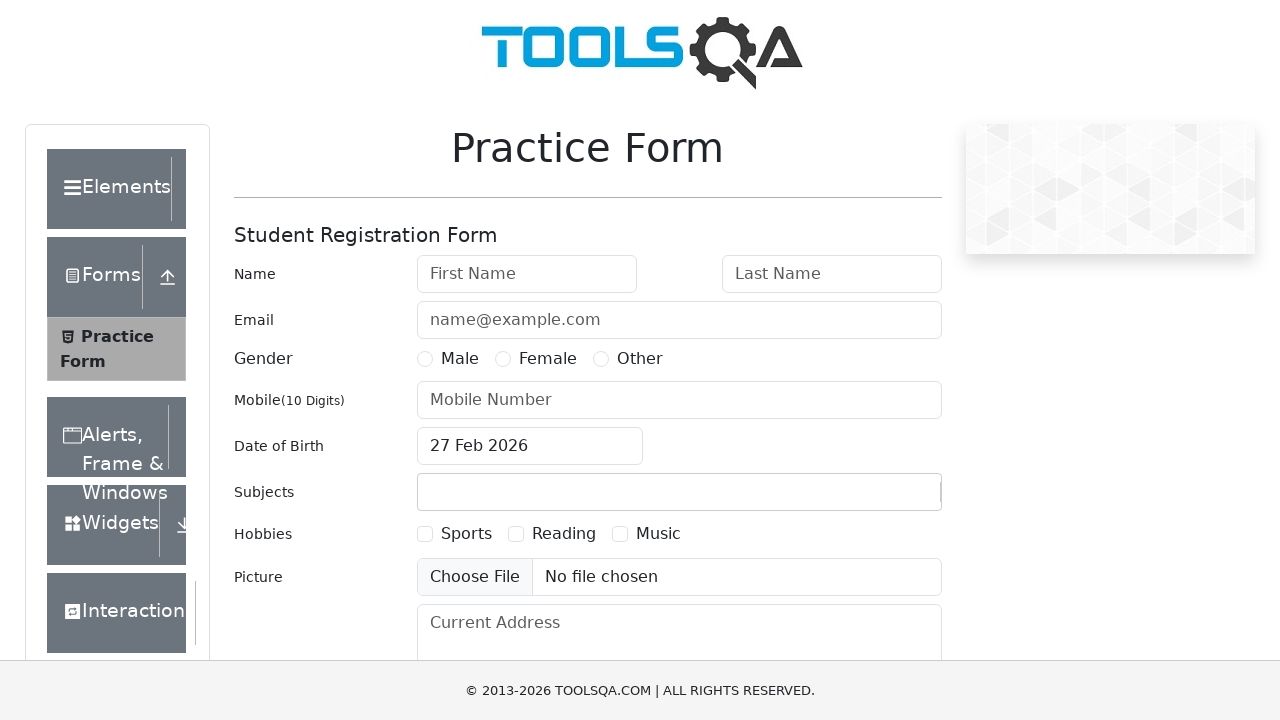

Last name field left empty for validation testing
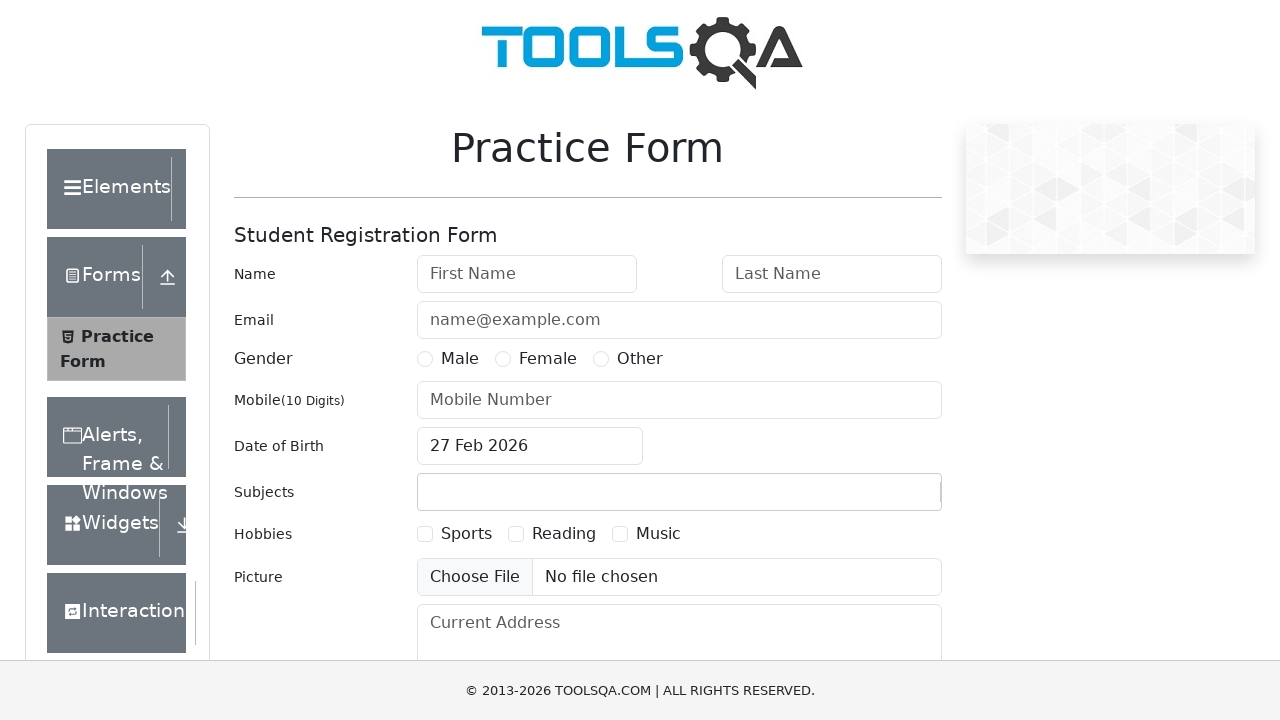

Filled email field with invalid value 'user' (missing domain) on #userEmail
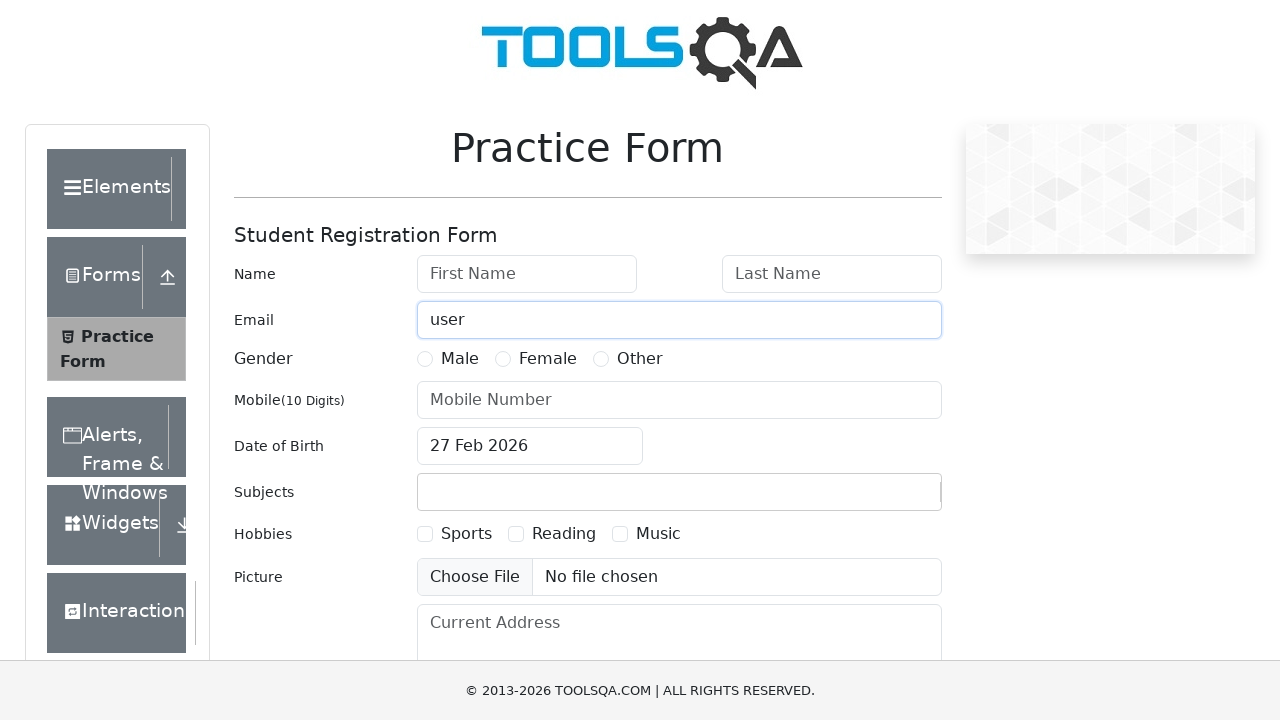

Mobile number field left empty for validation testing
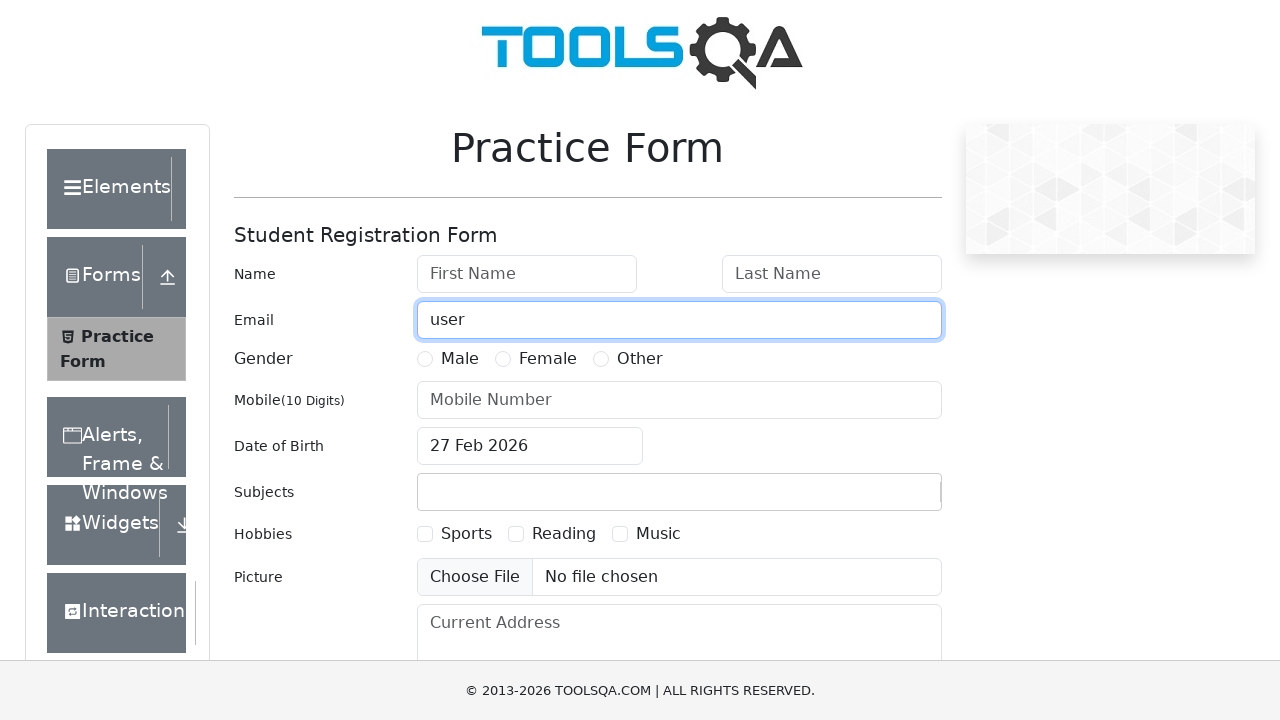

Clicked submit button to trigger form validation at (885, 499) on #submit
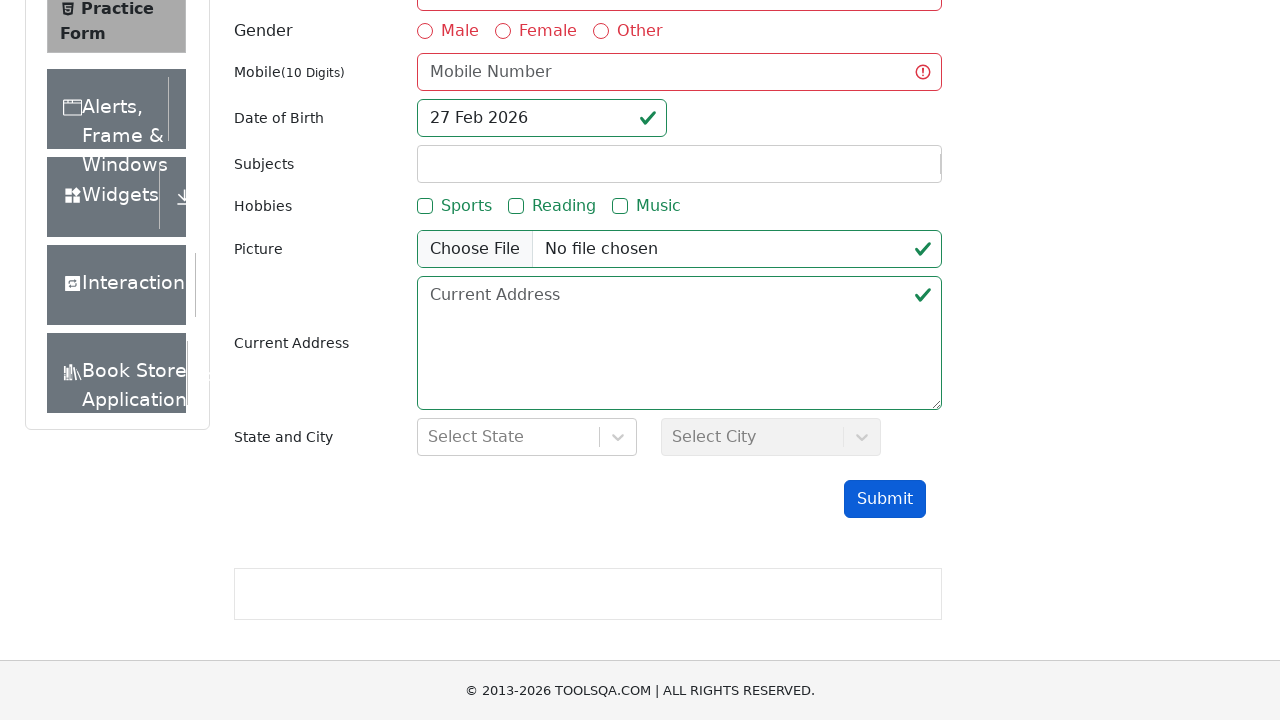

Waited for validation errors to be applied to form fields
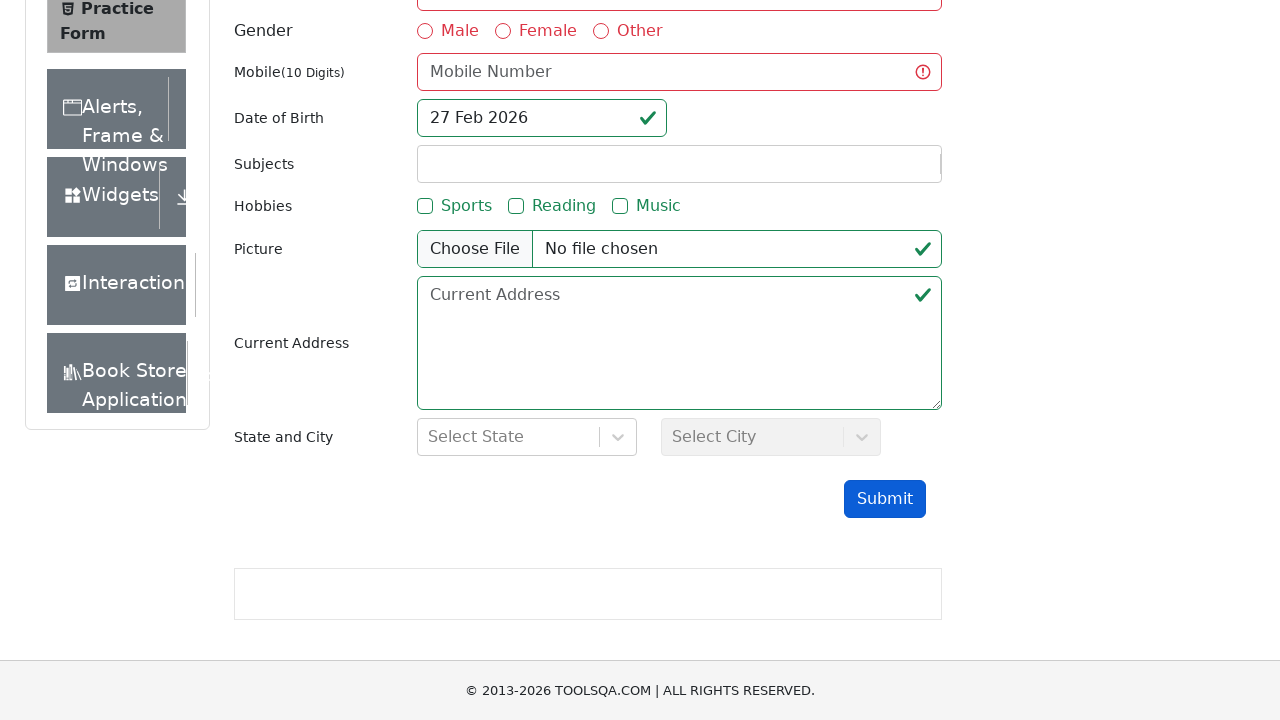

Retrieved border color of first name field to verify validation error
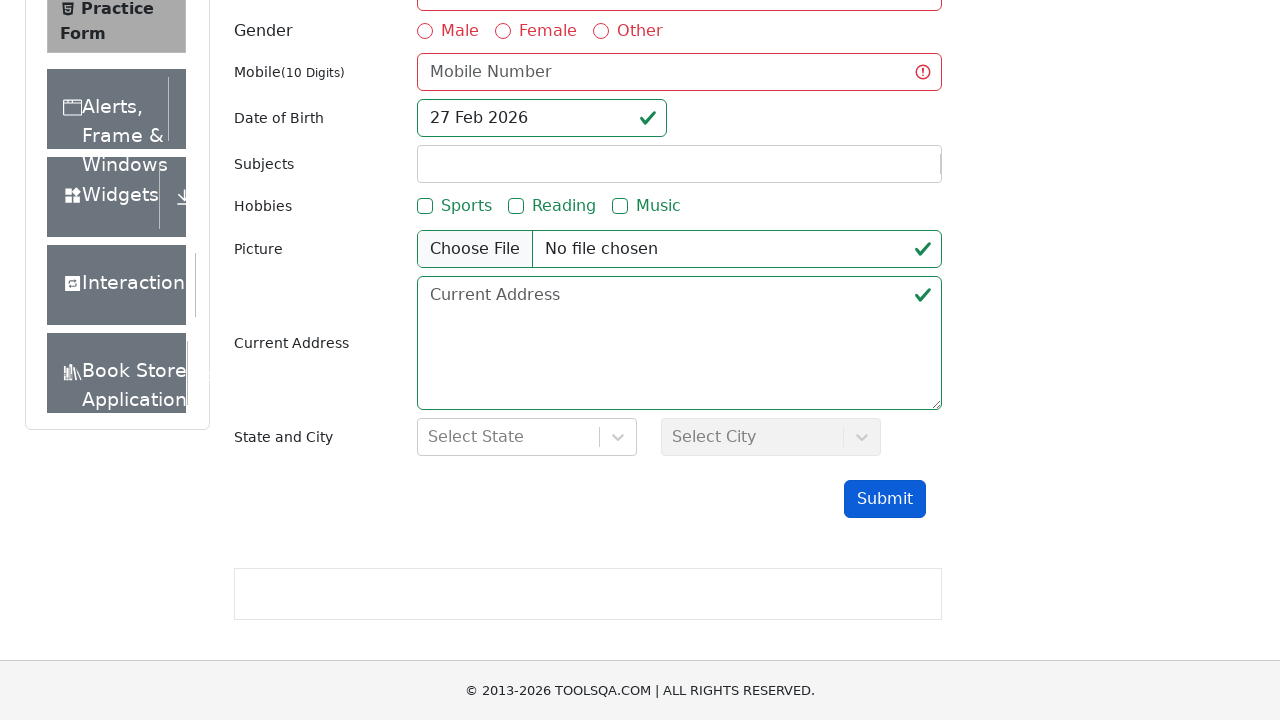

Retrieved border color of last name field to verify validation error
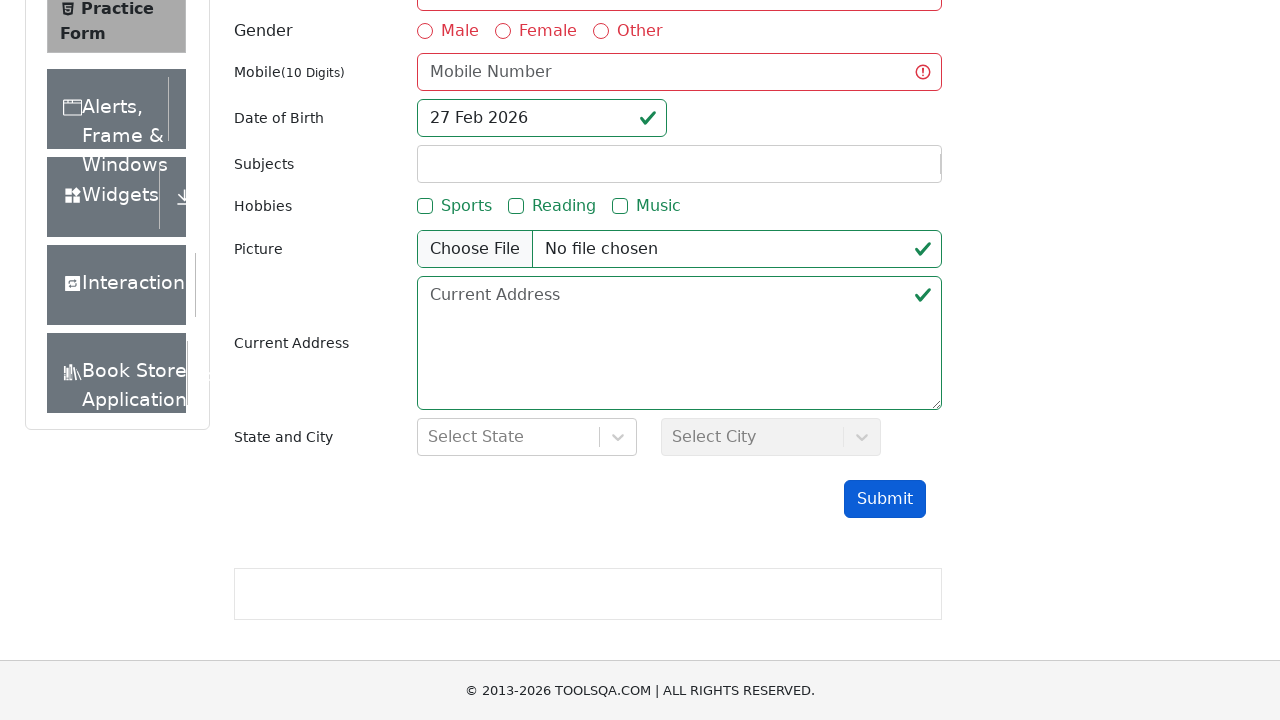

Retrieved border color of email field to verify validation error
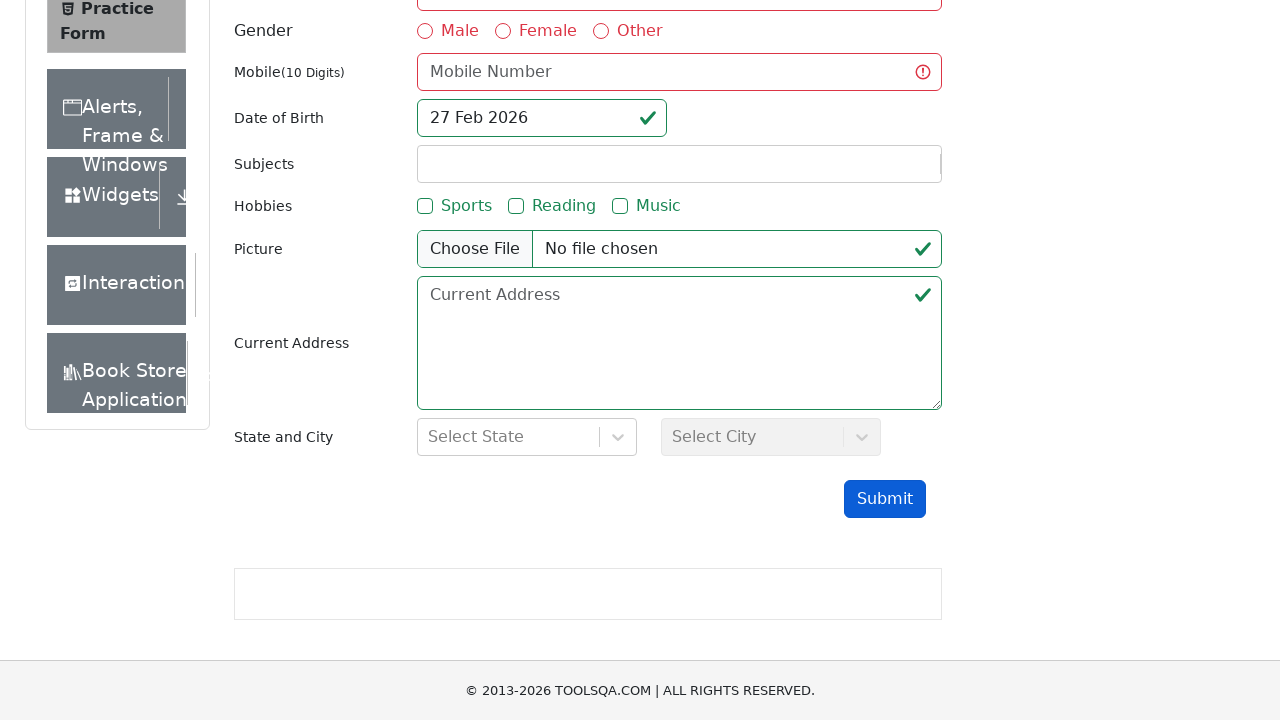

Retrieved border color of mobile number field to verify validation error
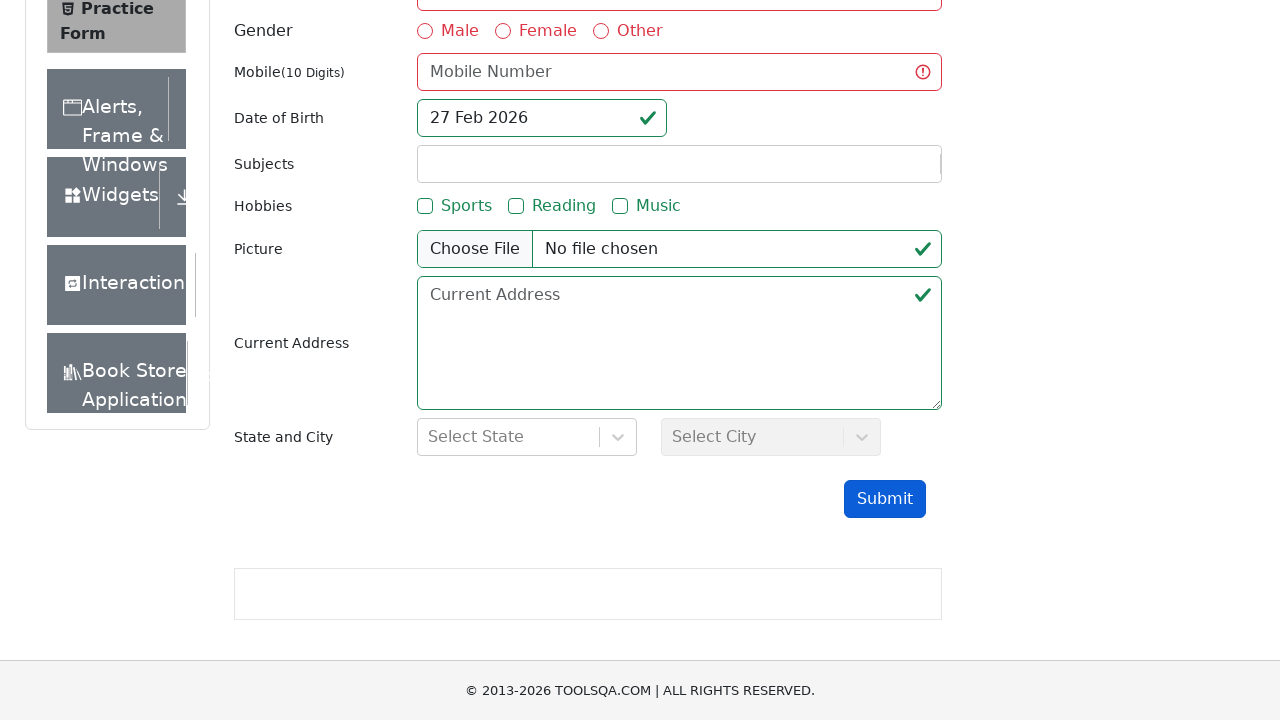

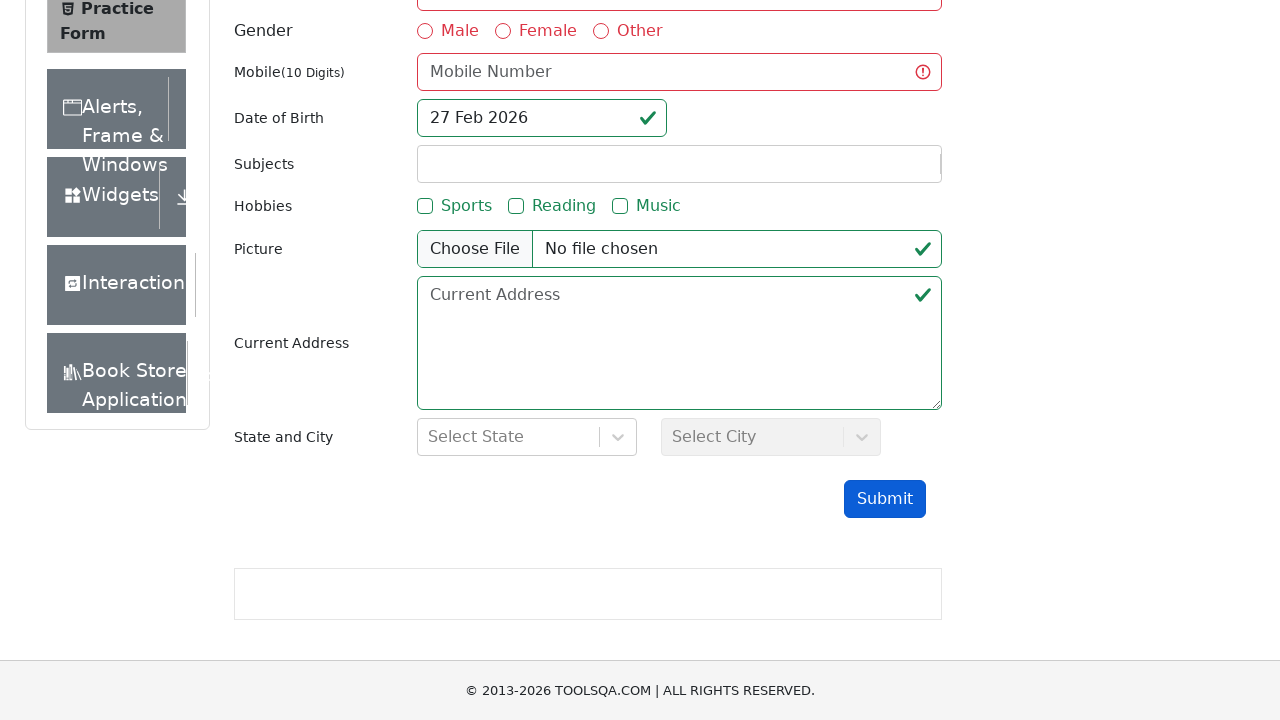